Tests jQuery UI datepicker by opening it, navigating to the next month, and selecting a specific date

Starting URL: https://jqueryui.com/datepicker

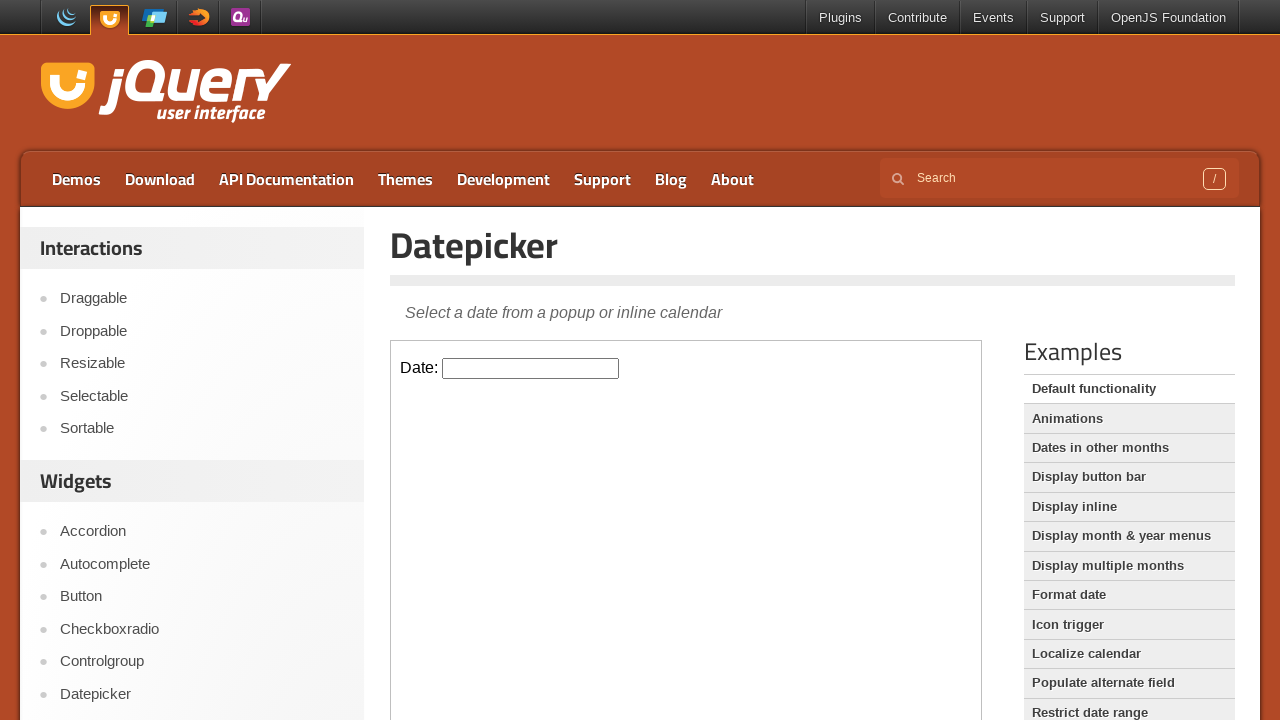

Located iframe containing datepicker demo
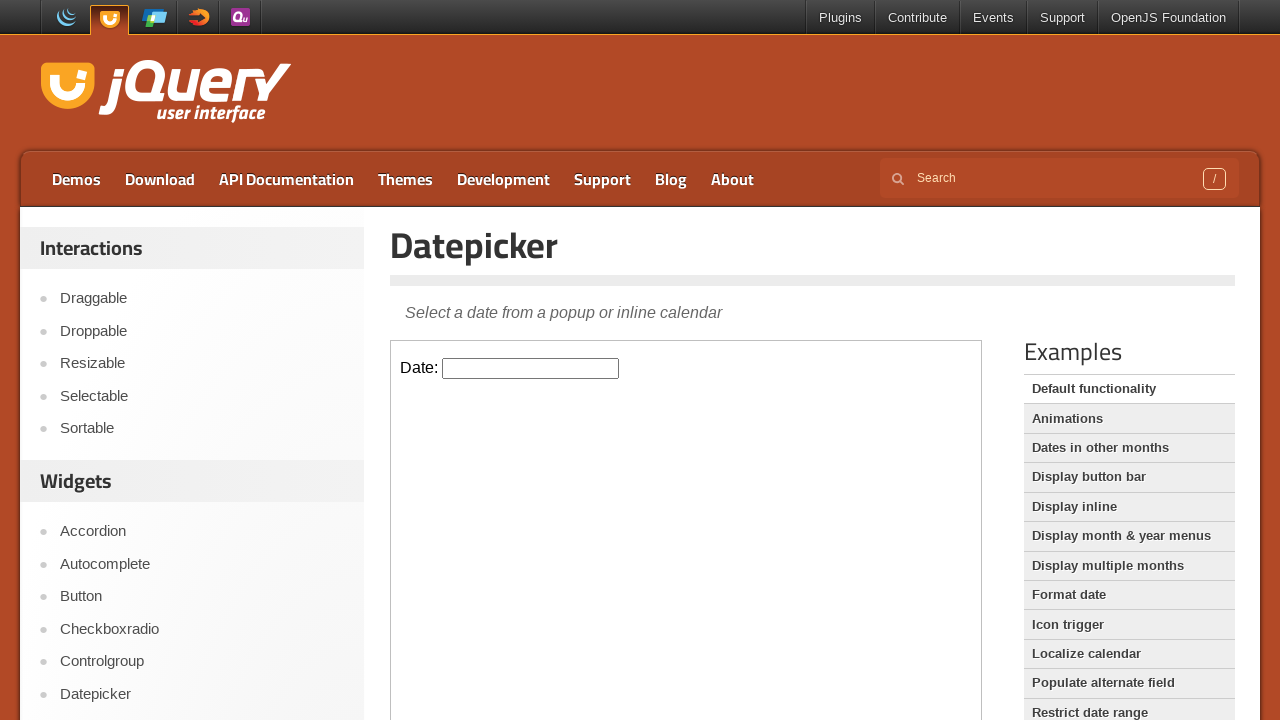

Clicked datepicker input to open calendar at (531, 368) on iframe.demo-frame >> internal:control=enter-frame >> #datepicker
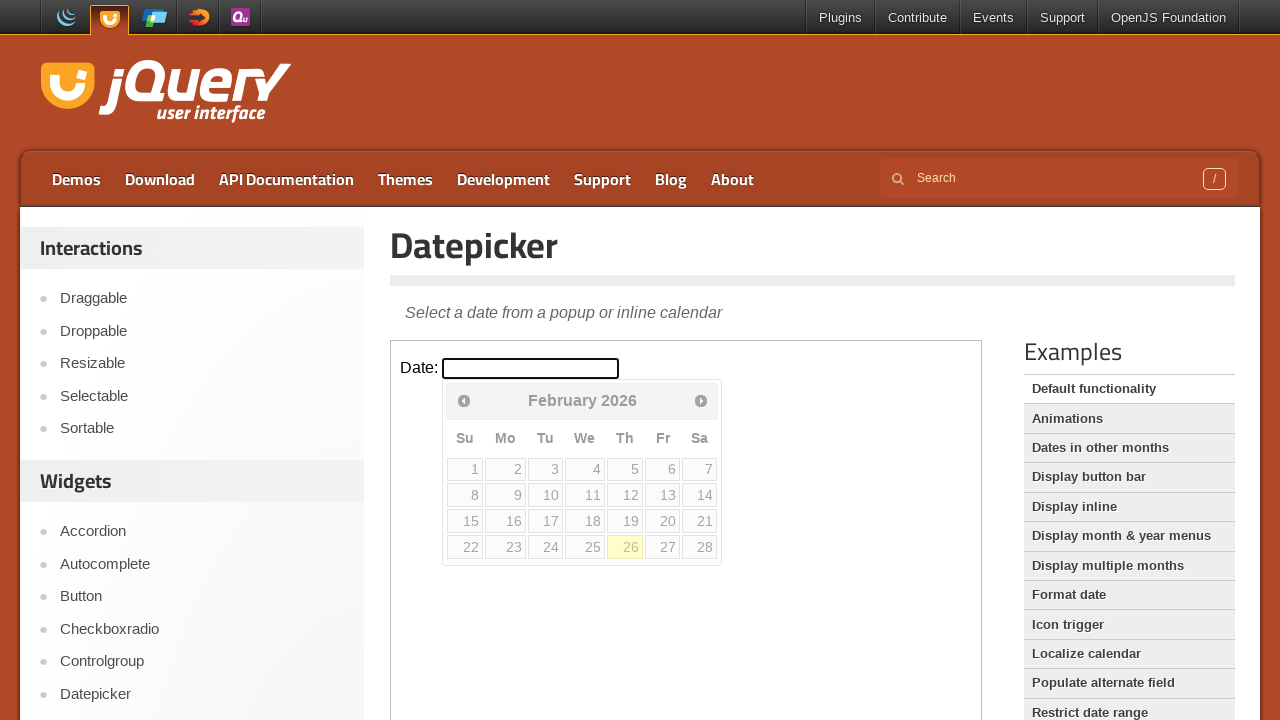

Clicked next month button to navigate to next month at (701, 400) on iframe.demo-frame >> internal:control=enter-frame >> a.ui-datepicker-next.ui-cor
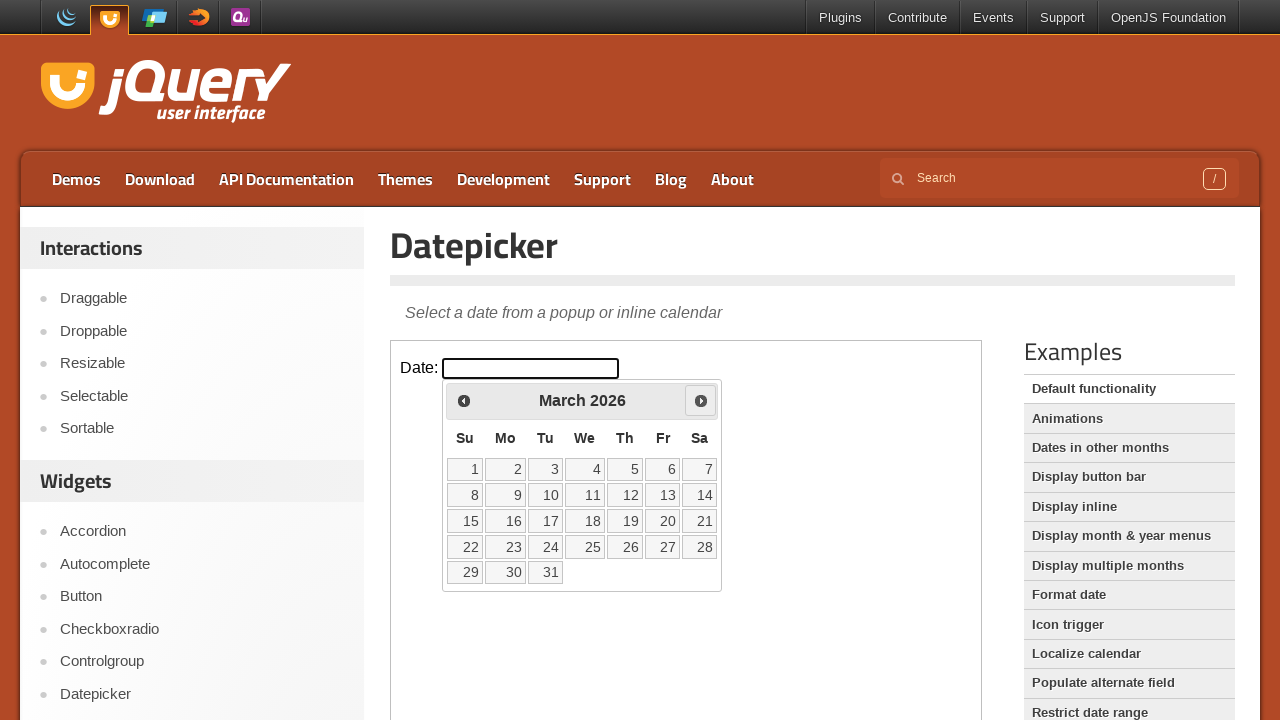

Selected date 22 from the calendar at (465, 547) on iframe.demo-frame >> internal:control=enter-frame >> a[data-date='22']
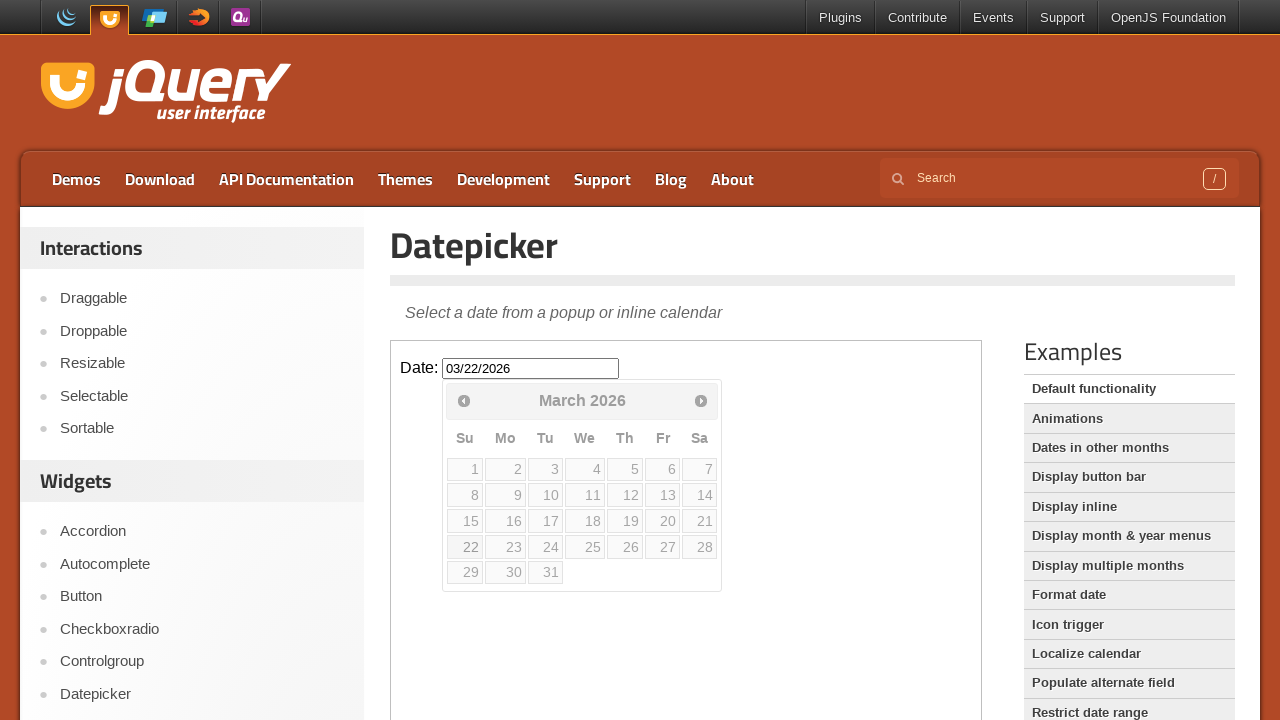

Clicked datepicker input again to verify date selection at (531, 368) on iframe.demo-frame >> internal:control=enter-frame >> #datepicker
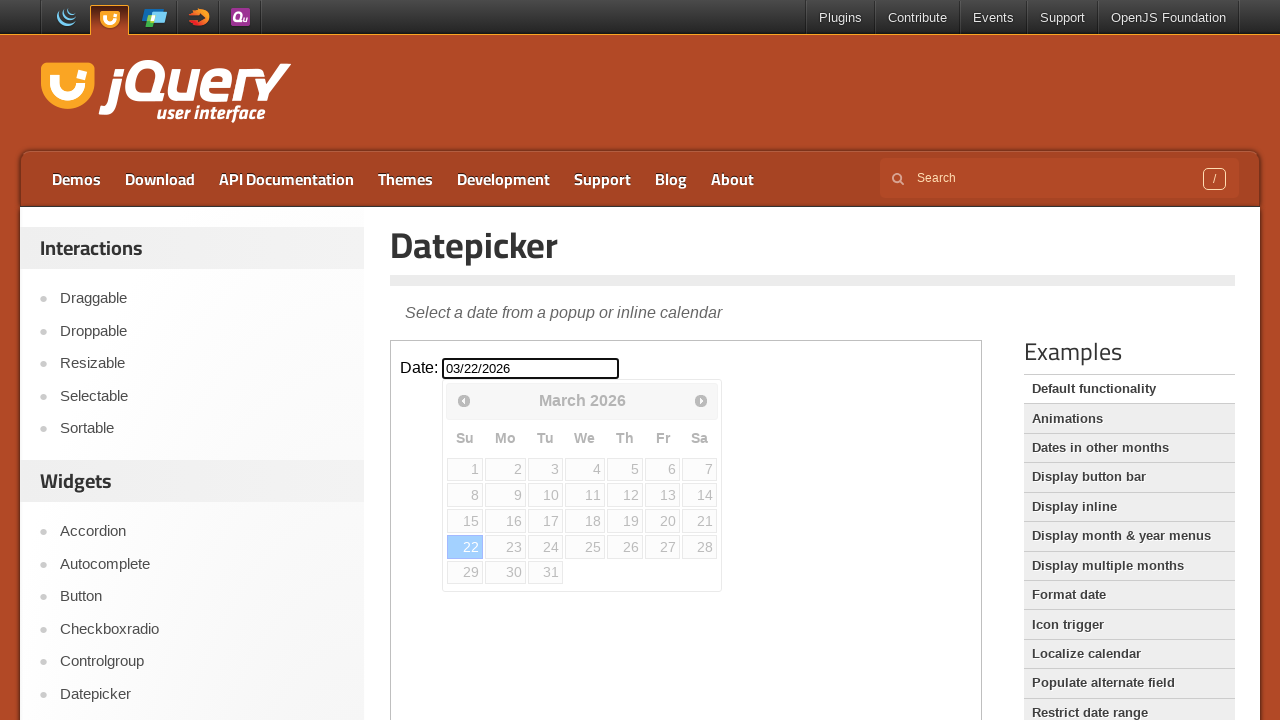

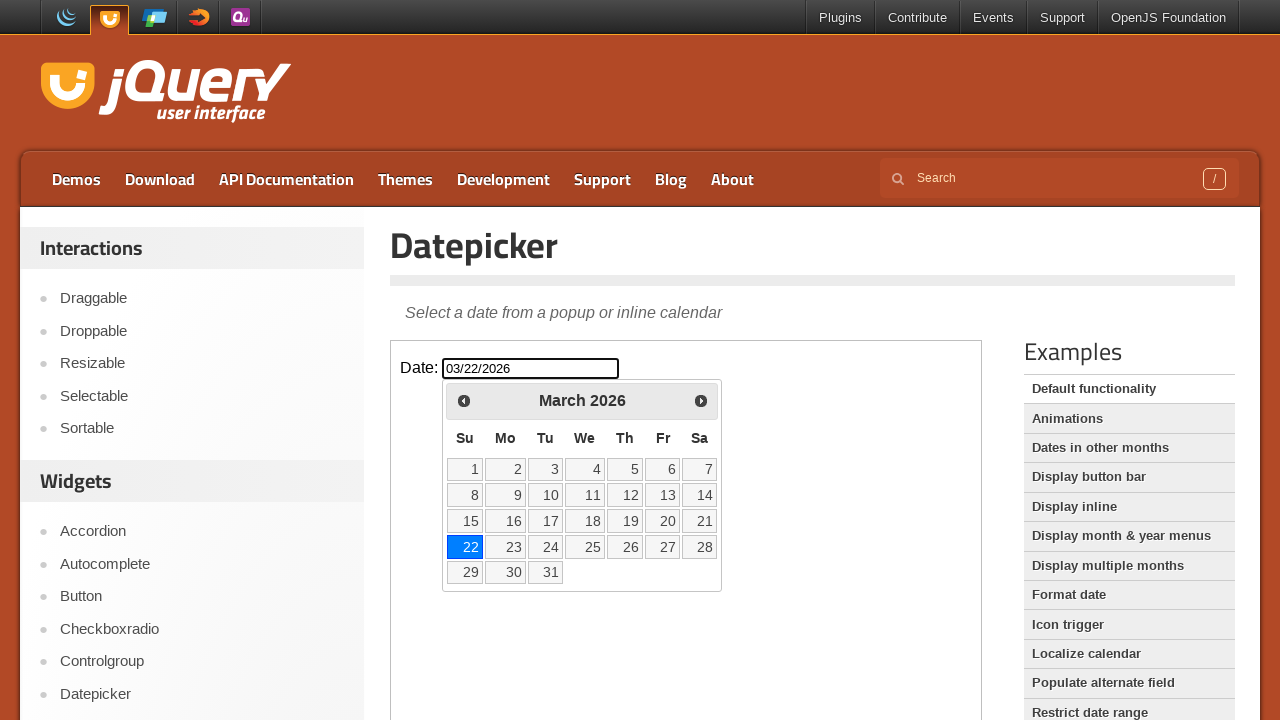